Tests counting links on the page and in footer section, then opens footer links in new tabs and prints each page title

Starting URL: https://rahulshettyacademy.com/AutomationPractice/

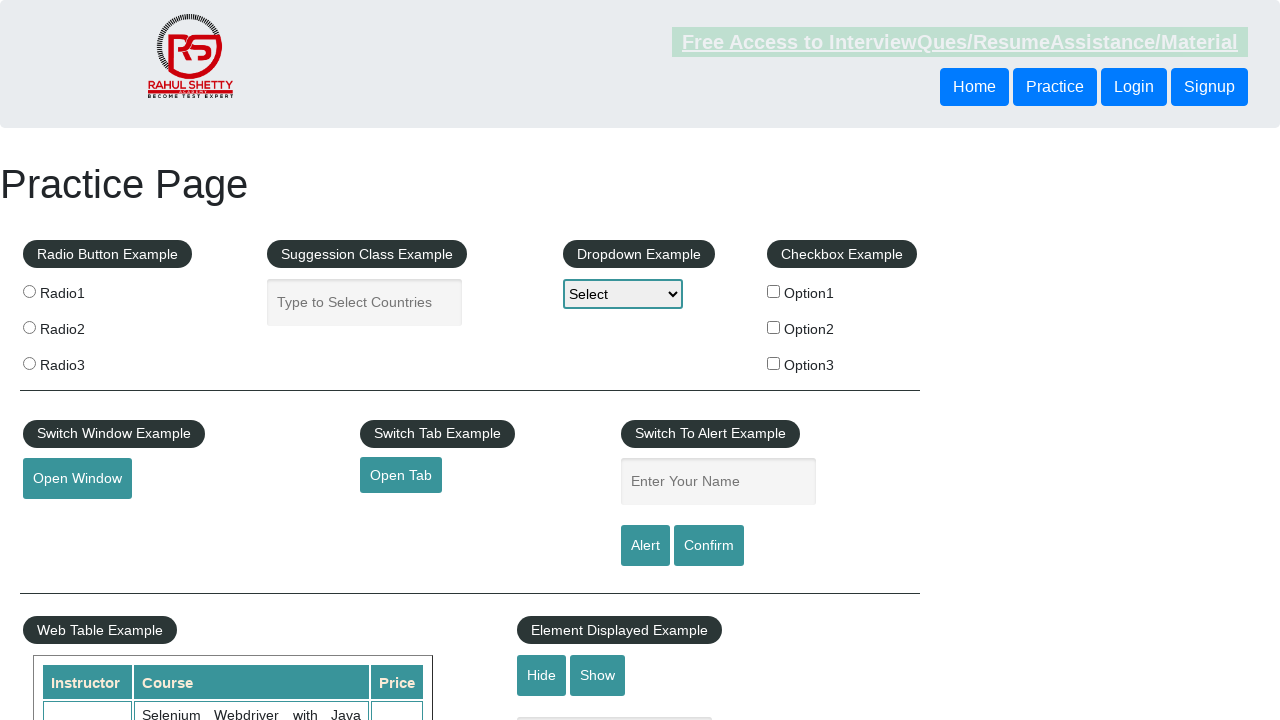

Counted all links on the page
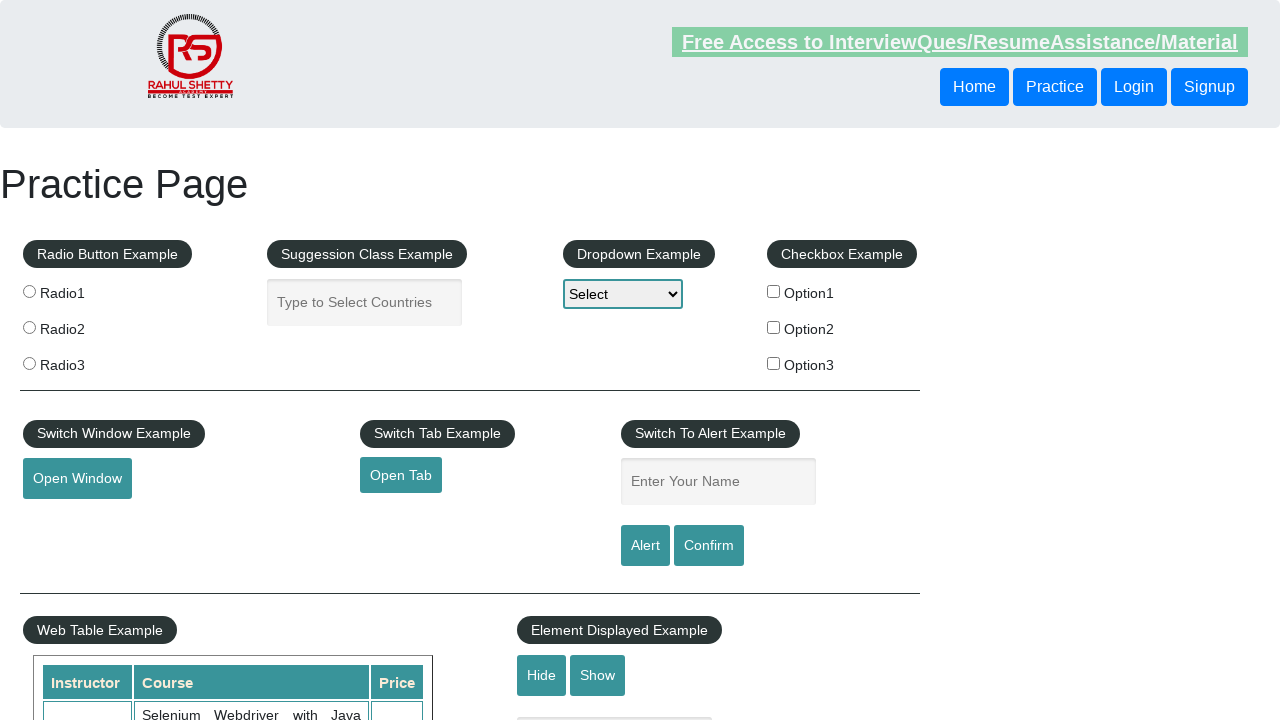

Counted all links in footer section
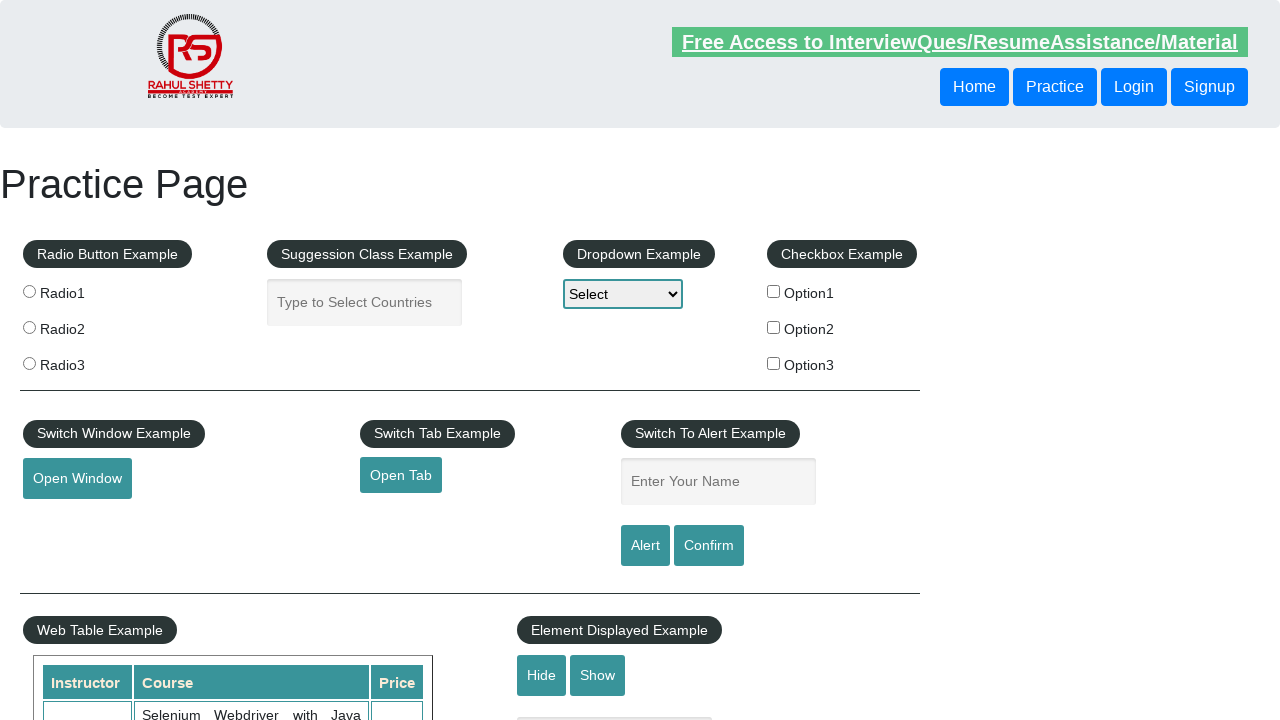

Located footer column links element
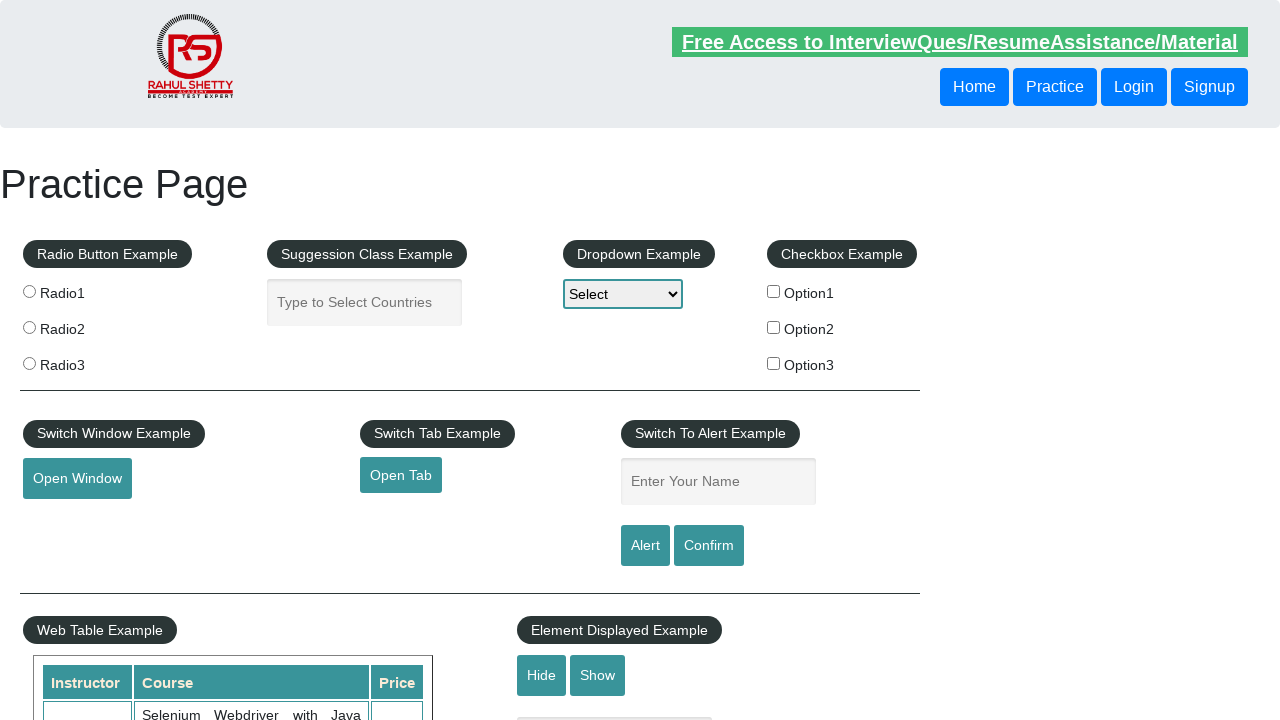

Opened footer link 1 in new tab using Ctrl+Click at (68, 520) on xpath=//div[@id='gf-BIG']/table/tbody/tr/td[1]/ul//a >> nth=1
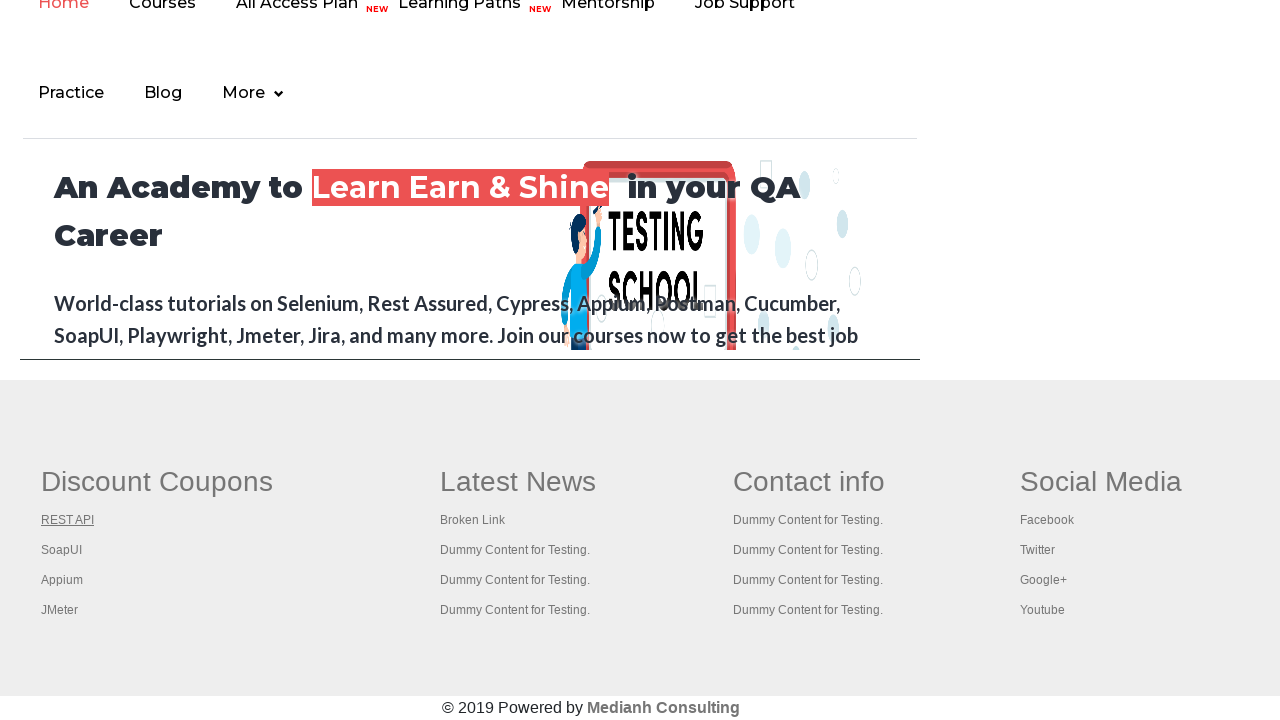

Waited for new page 1 to load
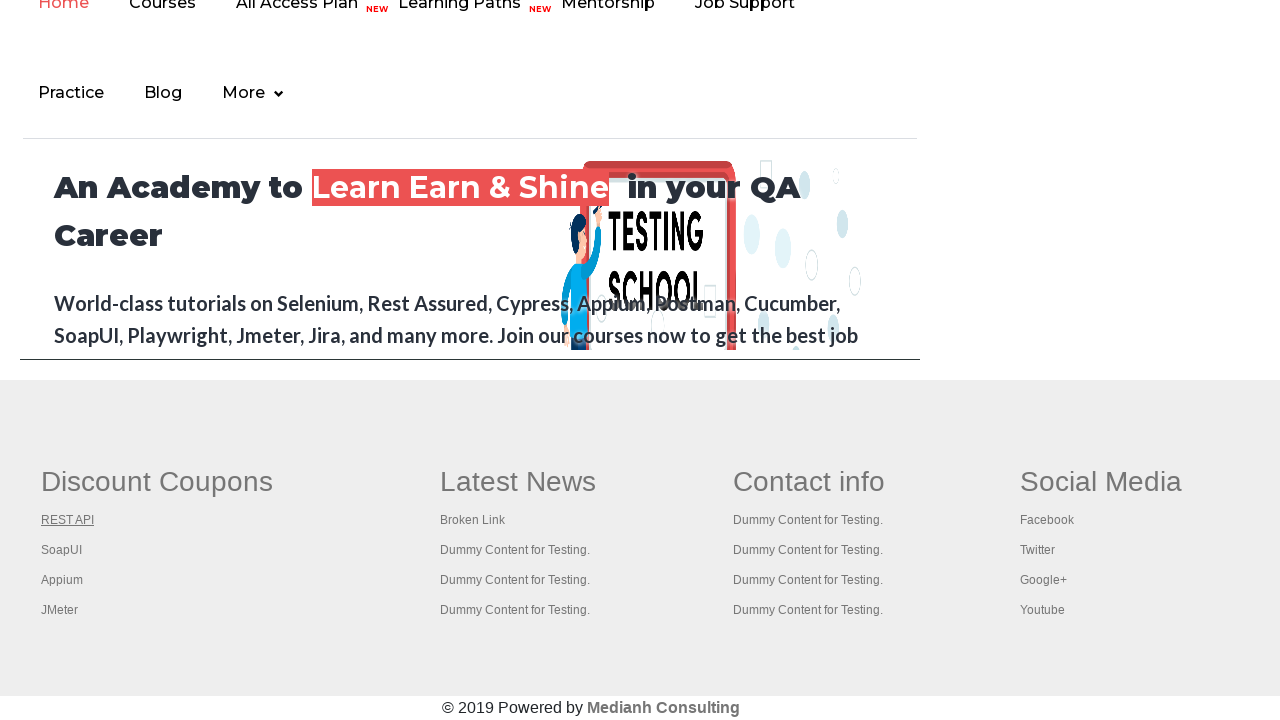

Opened footer link 2 in new tab using Ctrl+Click at (62, 550) on xpath=//div[@id='gf-BIG']/table/tbody/tr/td[1]/ul//a >> nth=2
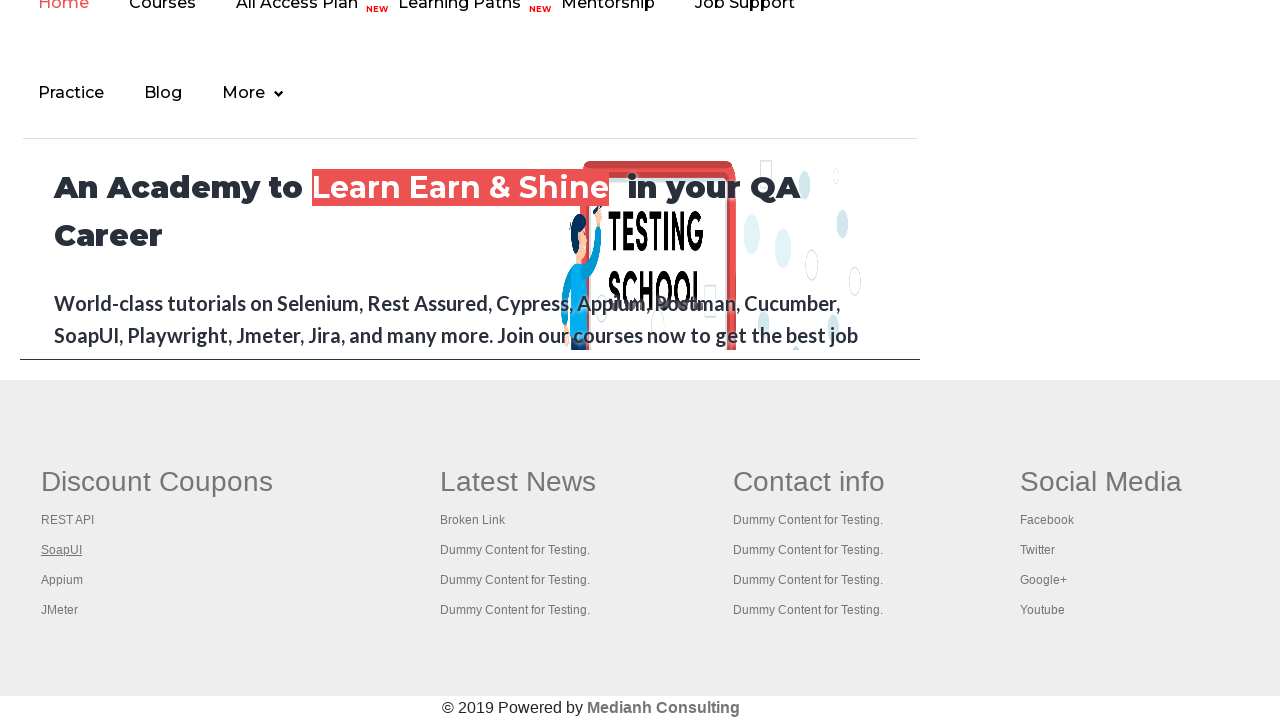

Waited for new page 2 to load
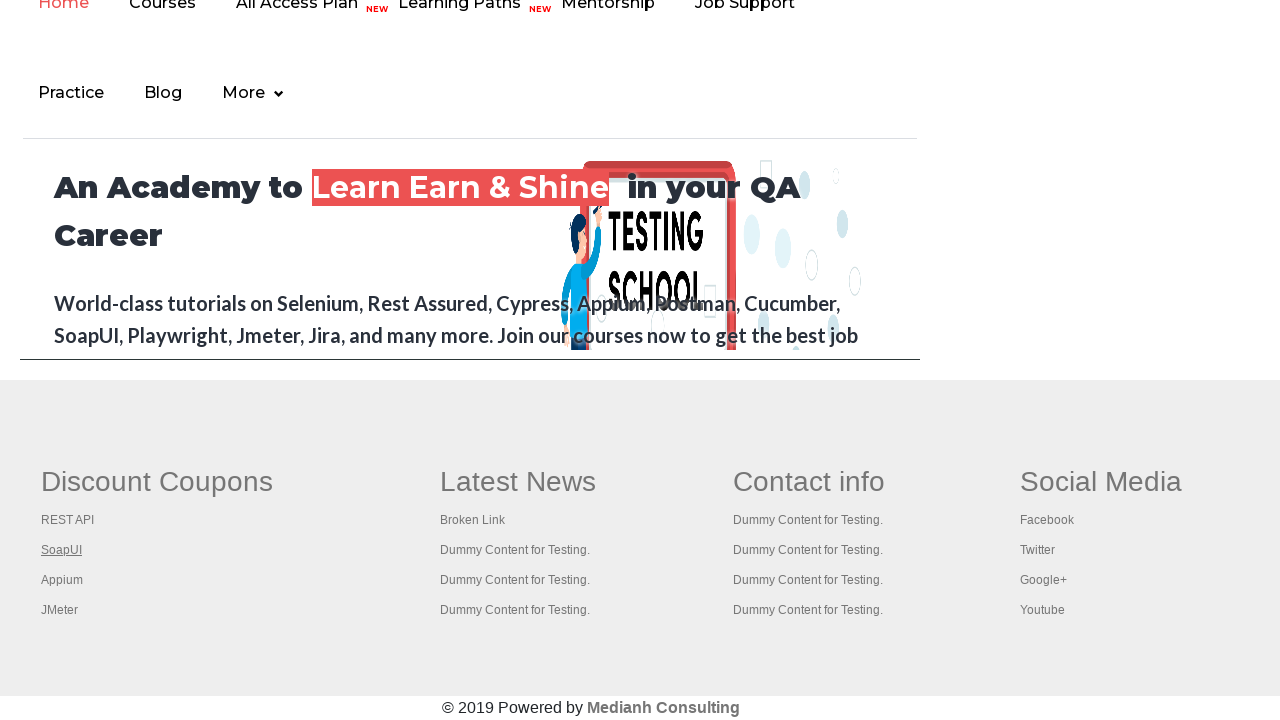

Opened footer link 3 in new tab using Ctrl+Click at (62, 580) on xpath=//div[@id='gf-BIG']/table/tbody/tr/td[1]/ul//a >> nth=3
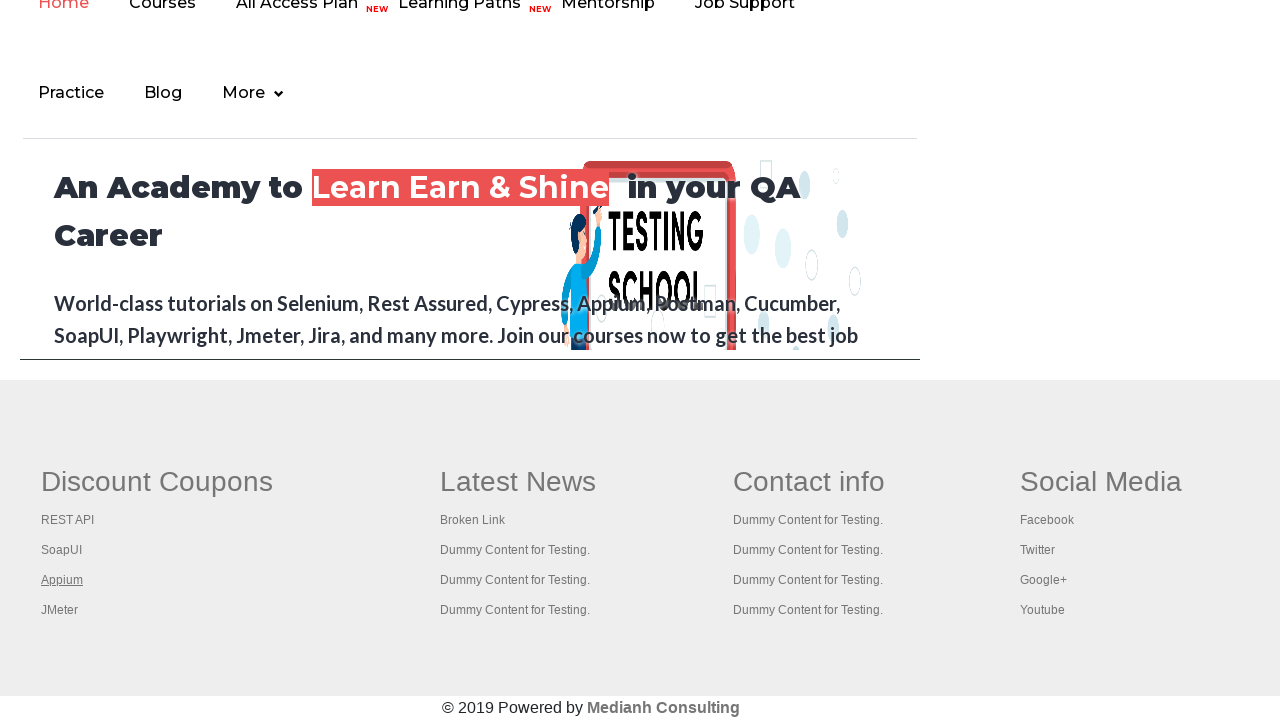

Waited for new page 3 to load
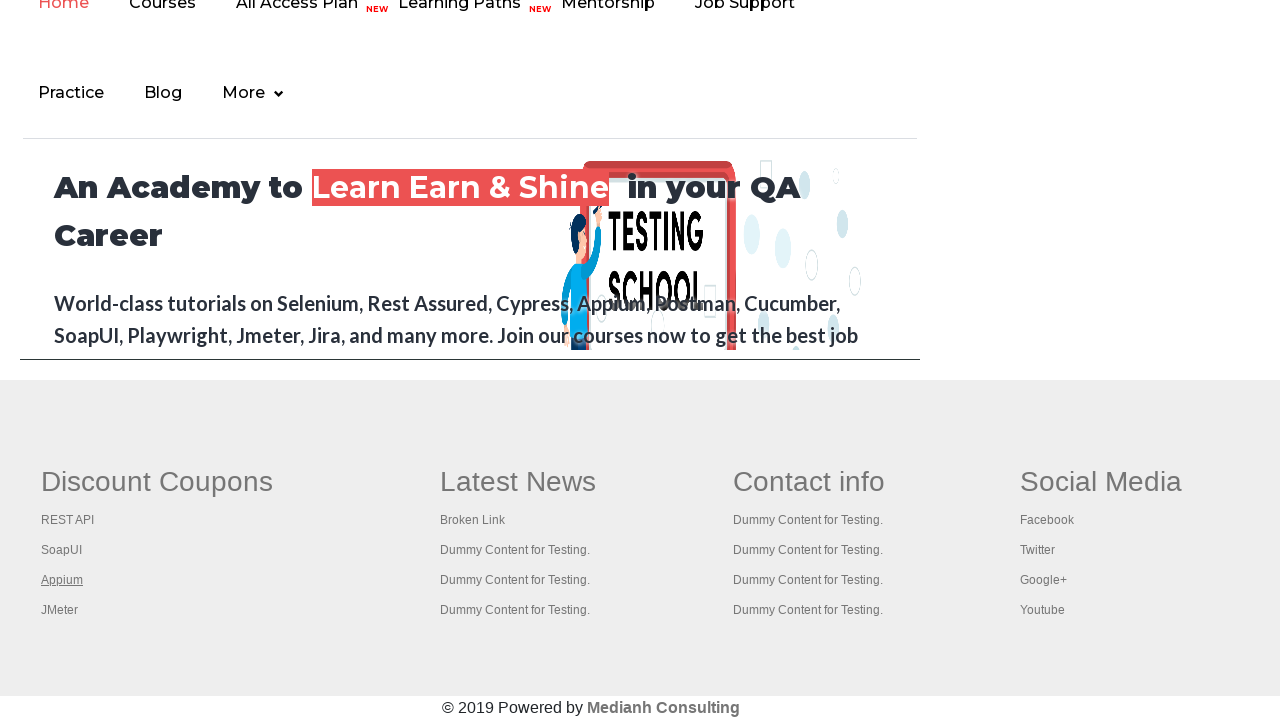

Opened footer link 4 in new tab using Ctrl+Click at (60, 610) on xpath=//div[@id='gf-BIG']/table/tbody/tr/td[1]/ul//a >> nth=4
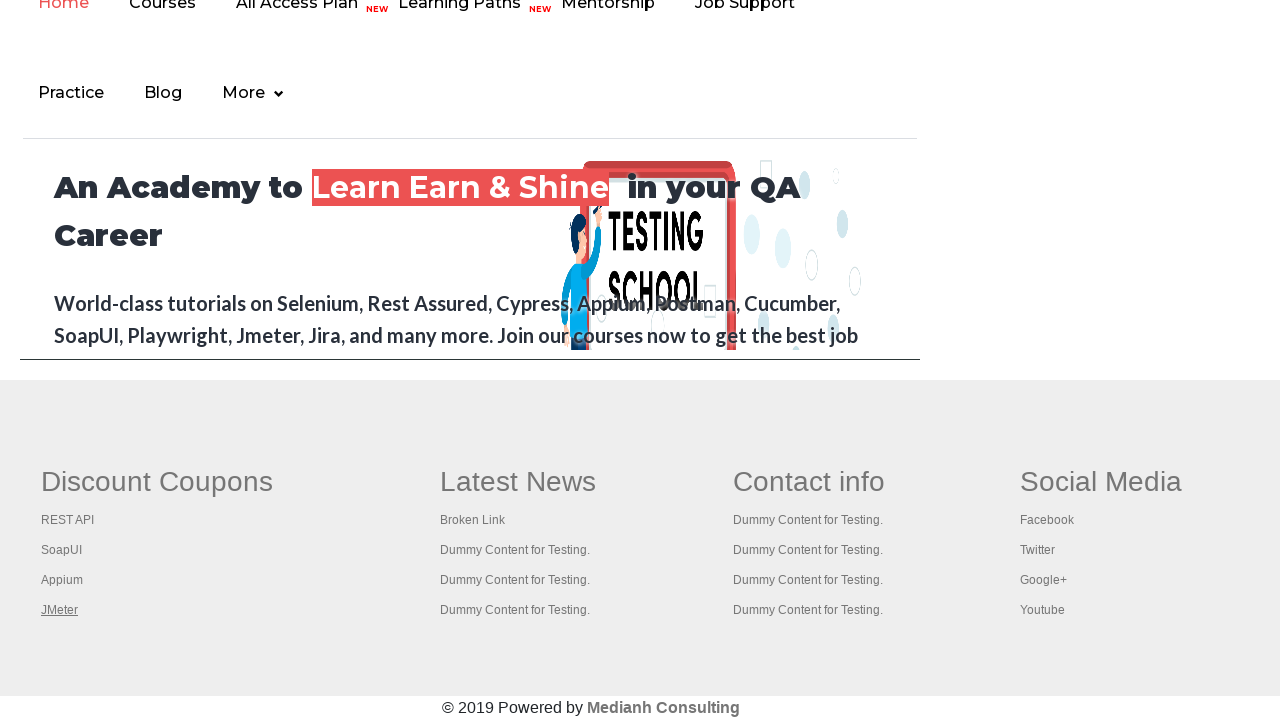

Waited for new page 4 to load
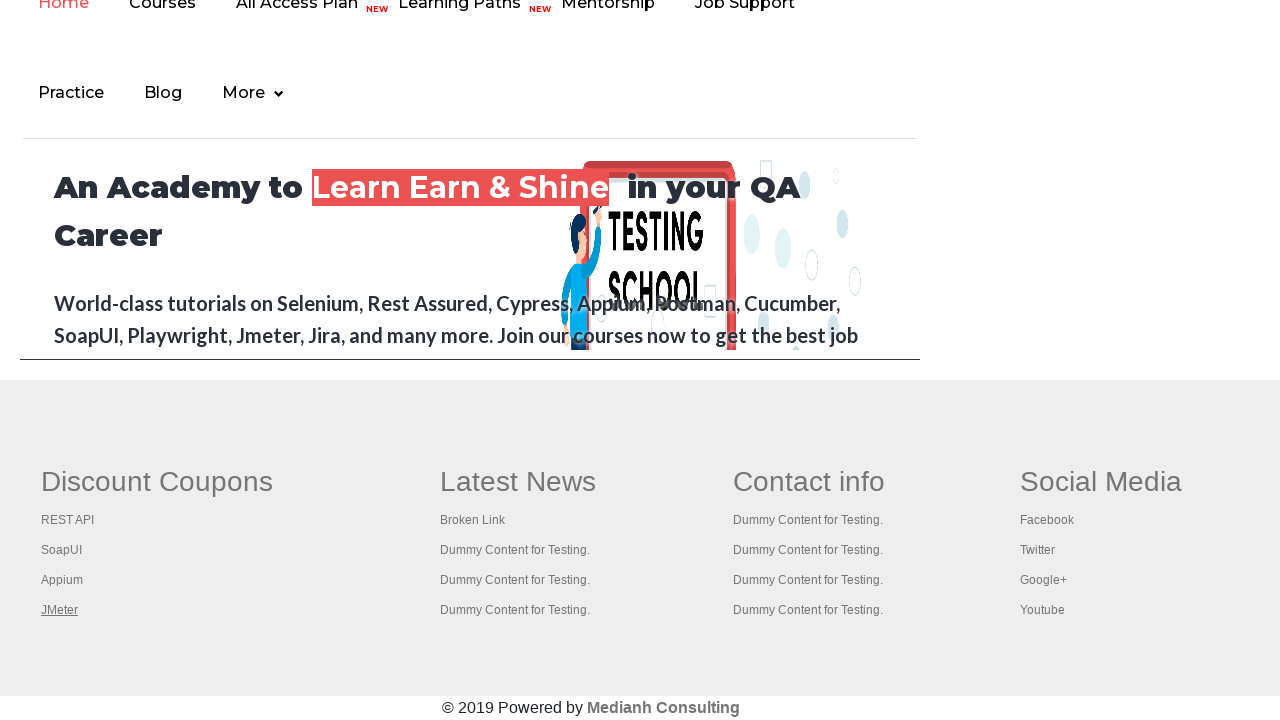

Printed page title: Practice Page
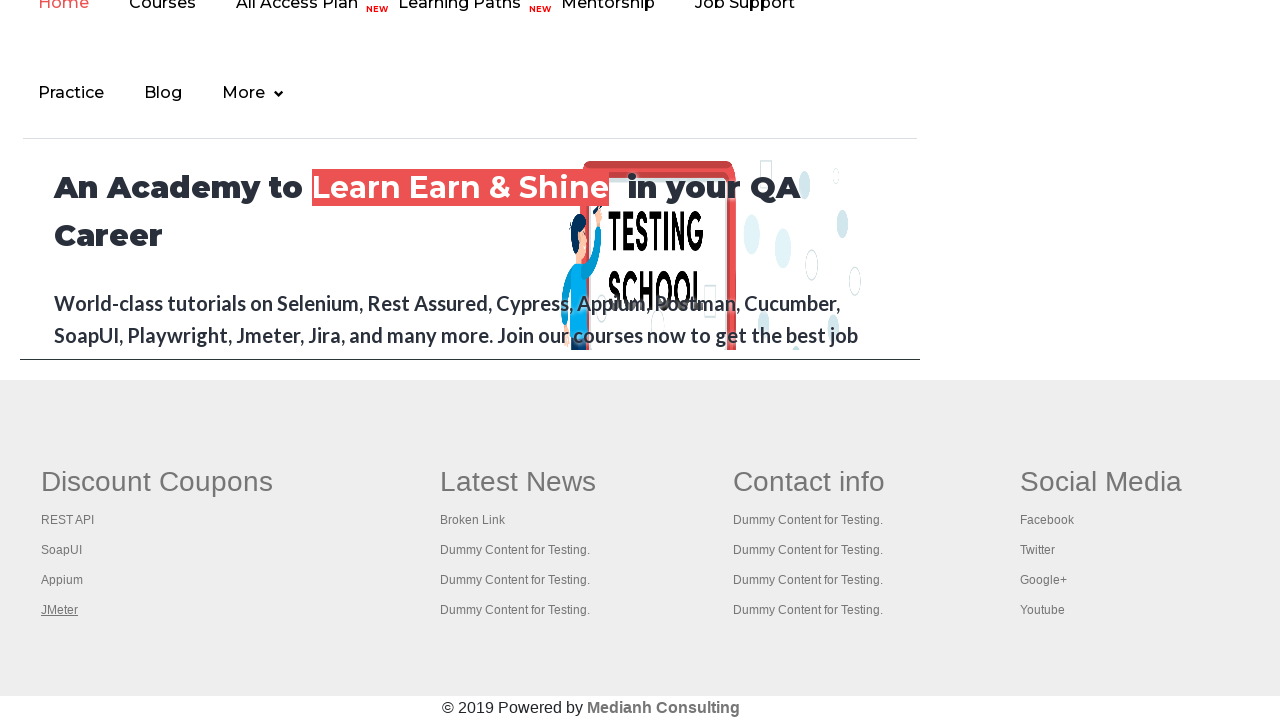

Printed page title: REST API Tutorial
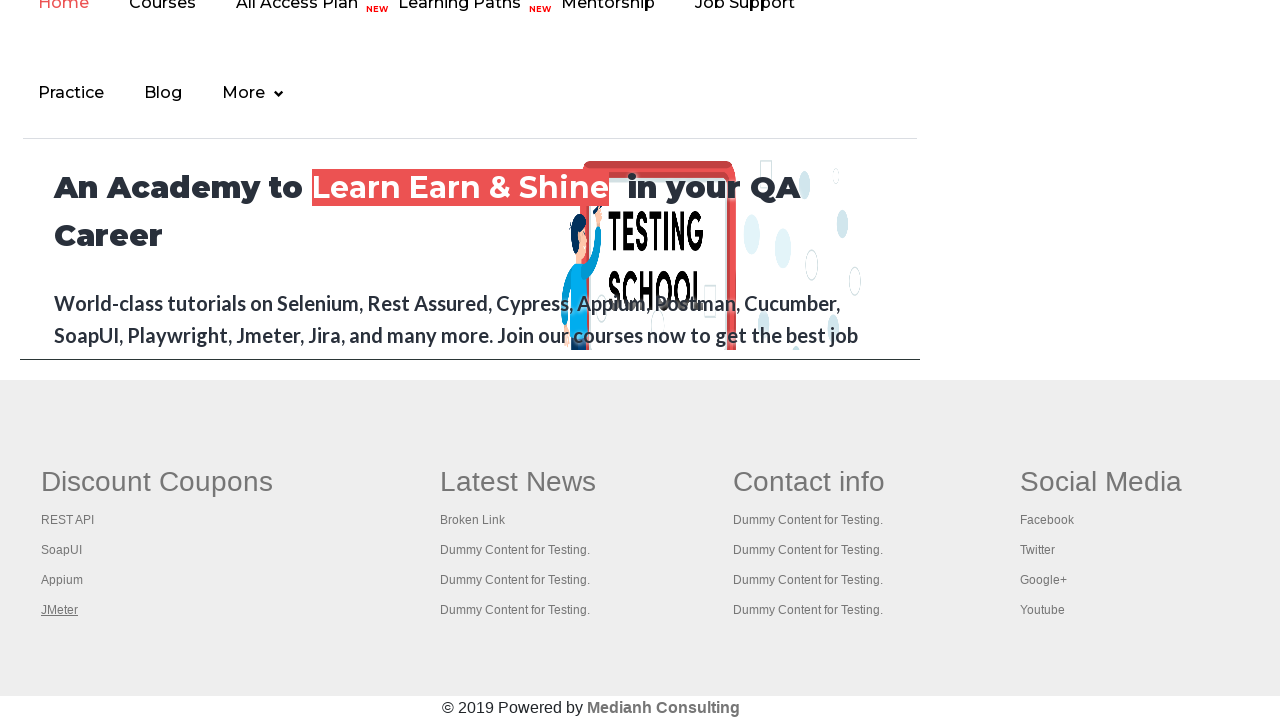

Printed page title: The World’s Most Popular API Testing Tool | SoapUI
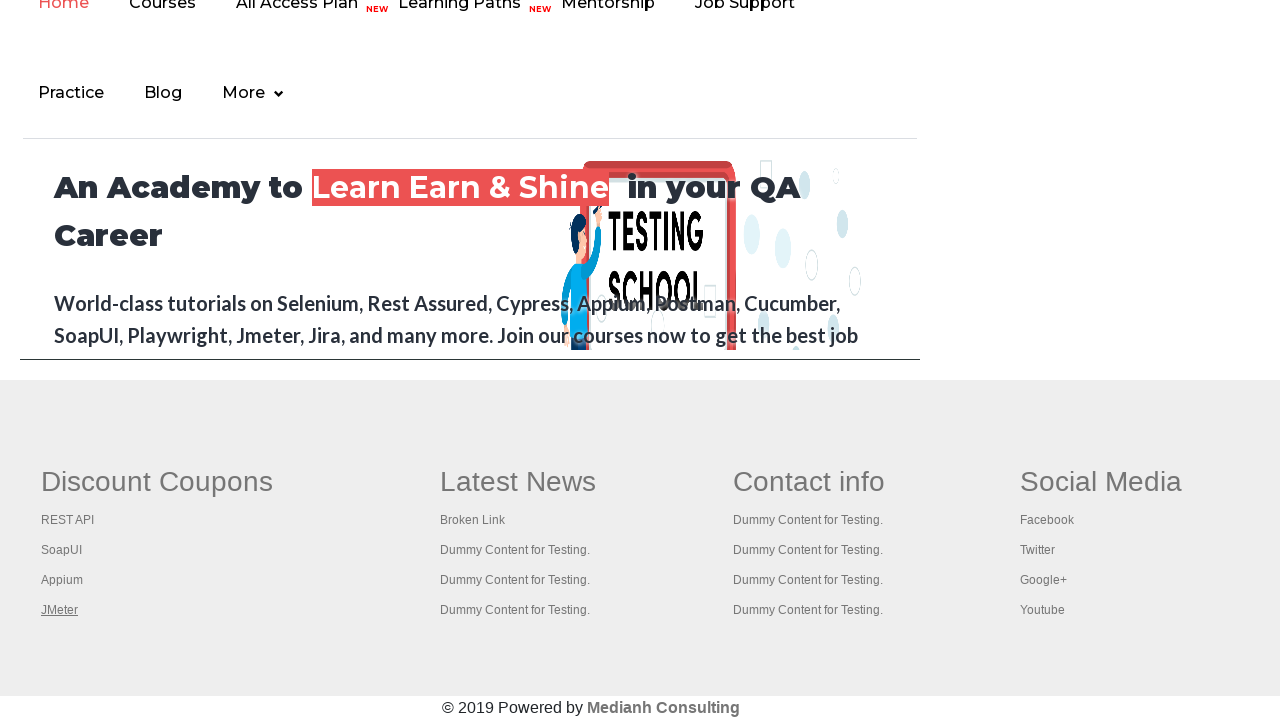

Printed page title: Appium tutorial for Mobile Apps testing | RahulShetty Academy | Rahul
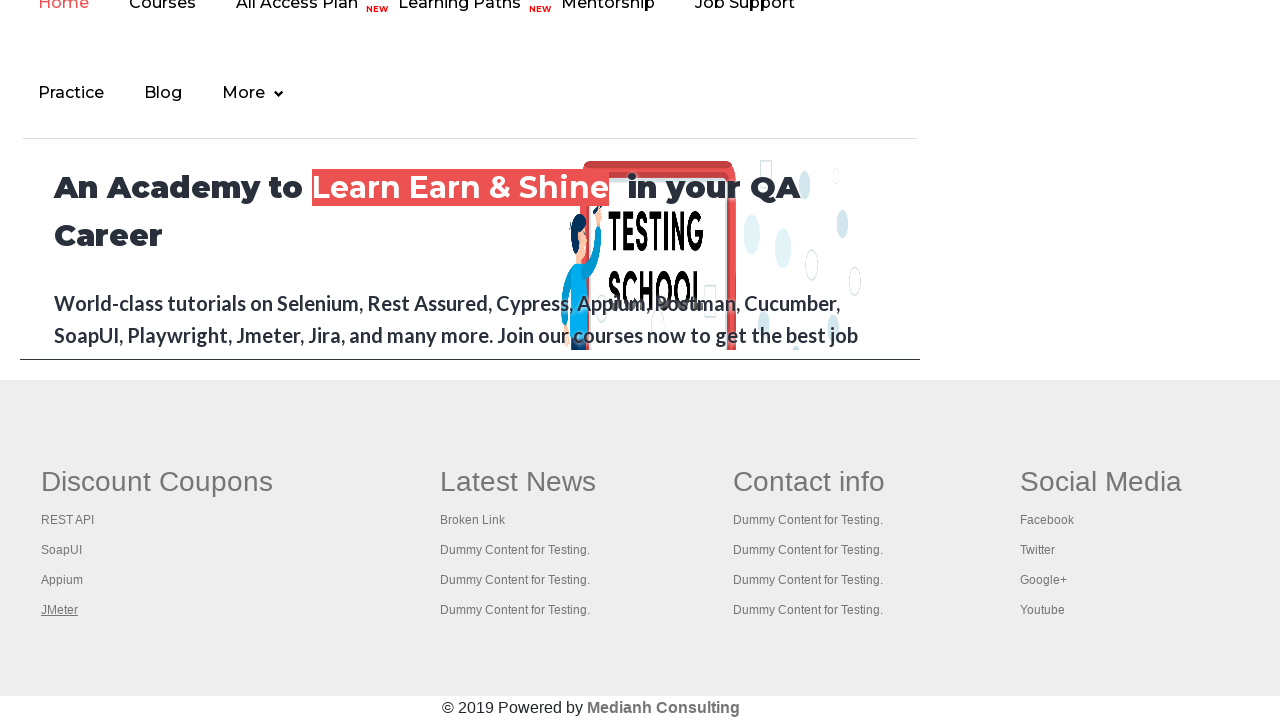

Printed page title: Apache JMeter - Apache JMeter™
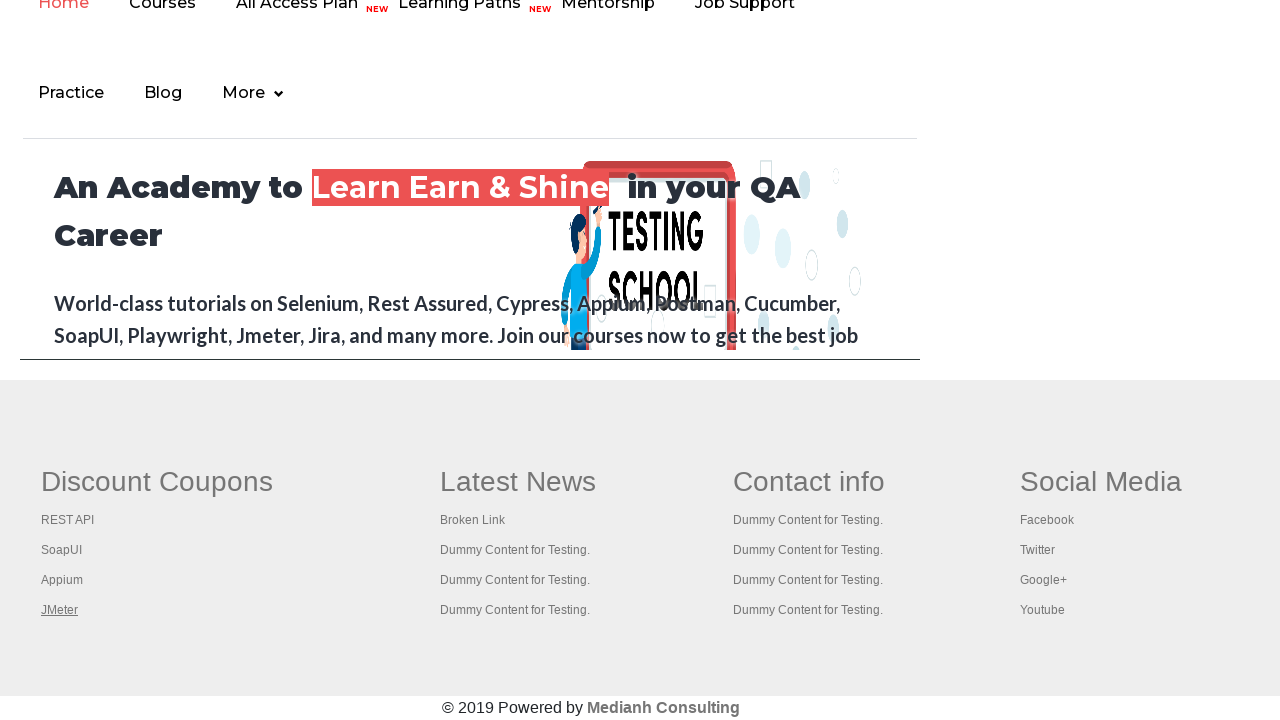

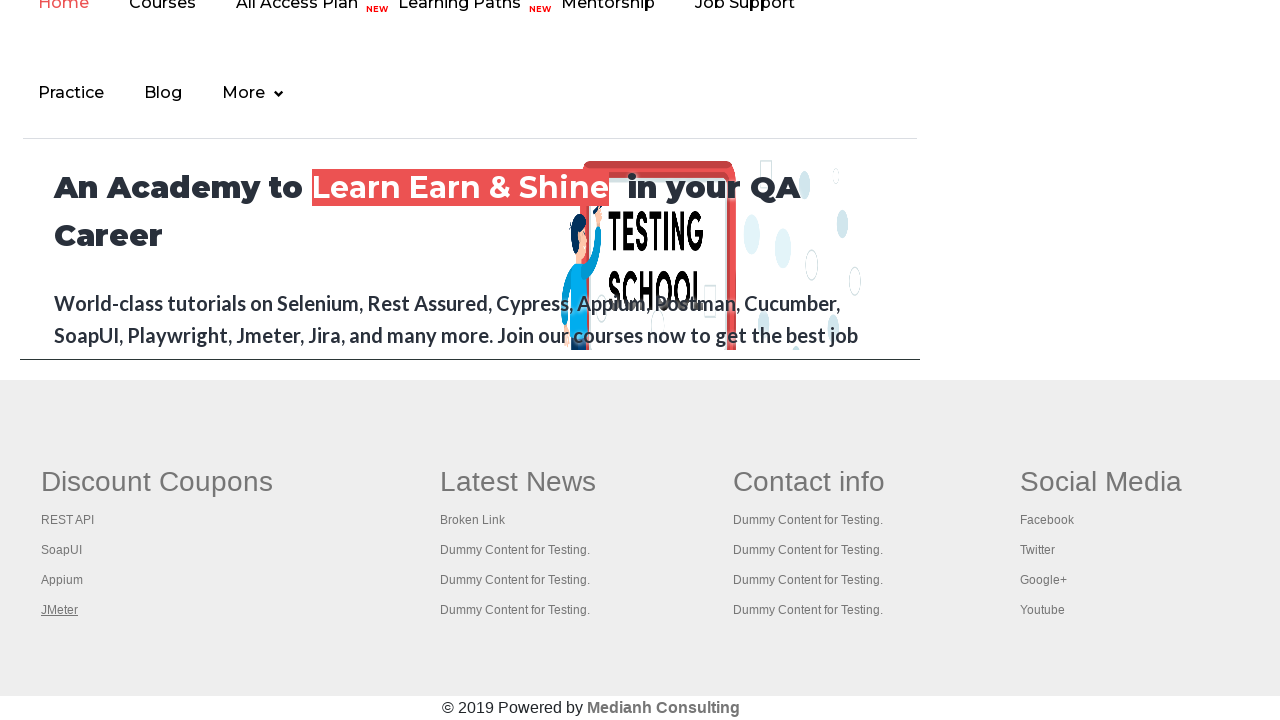